Tests selecting an option from a dropdown menu by visible text, selecting "Option 2"

Starting URL: https://testcenter.techproeducation.com/index.php?page=dropdown

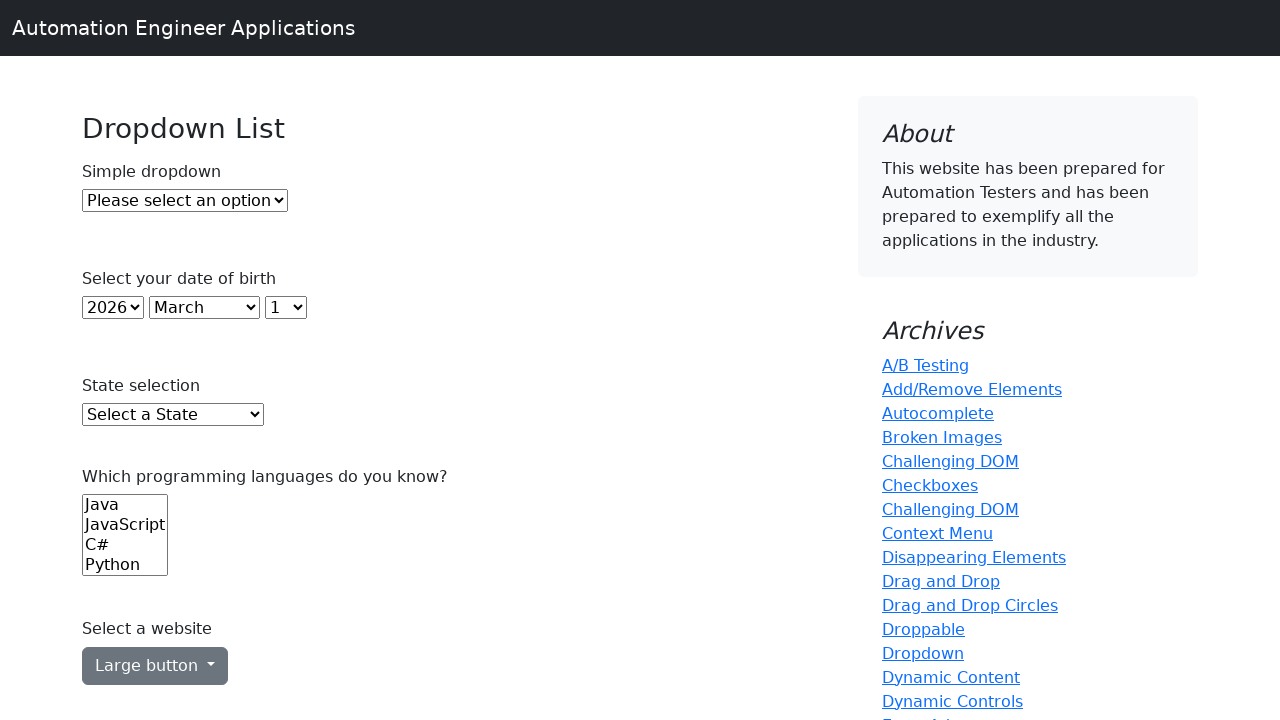

Navigated to dropdown test page
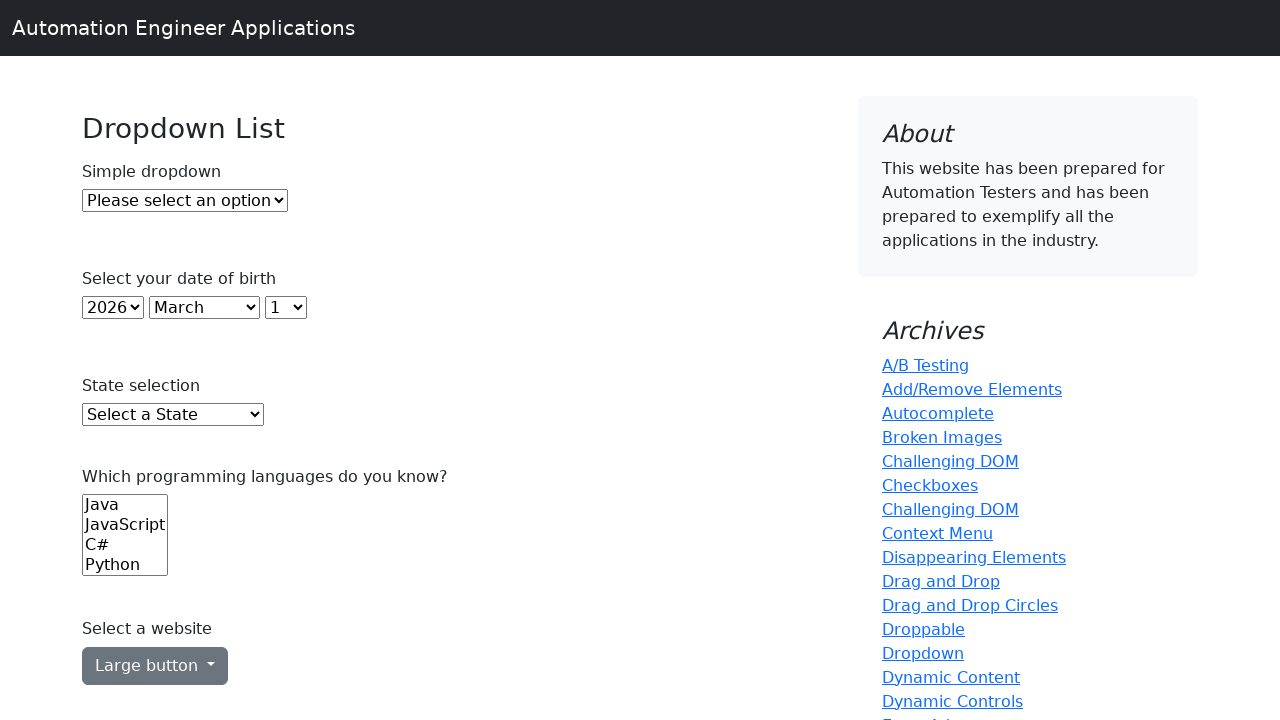

Selected 'Option 2' from dropdown menu by visible text on #dropdown
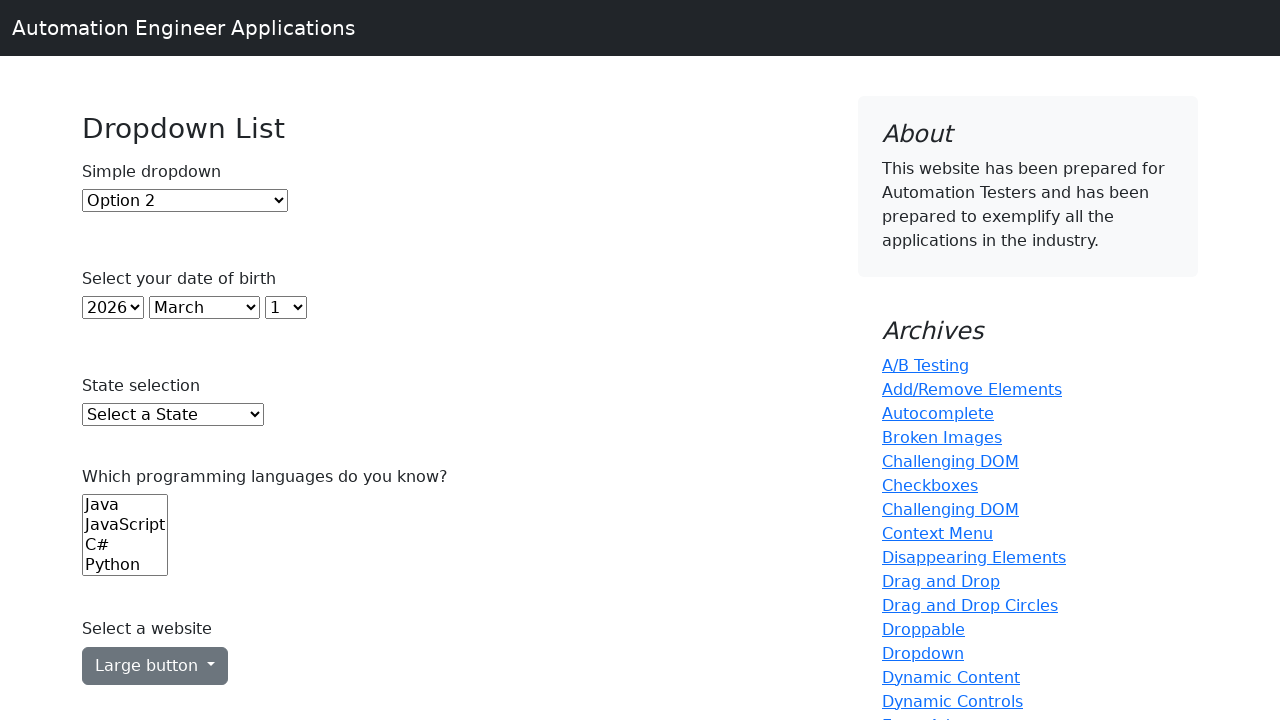

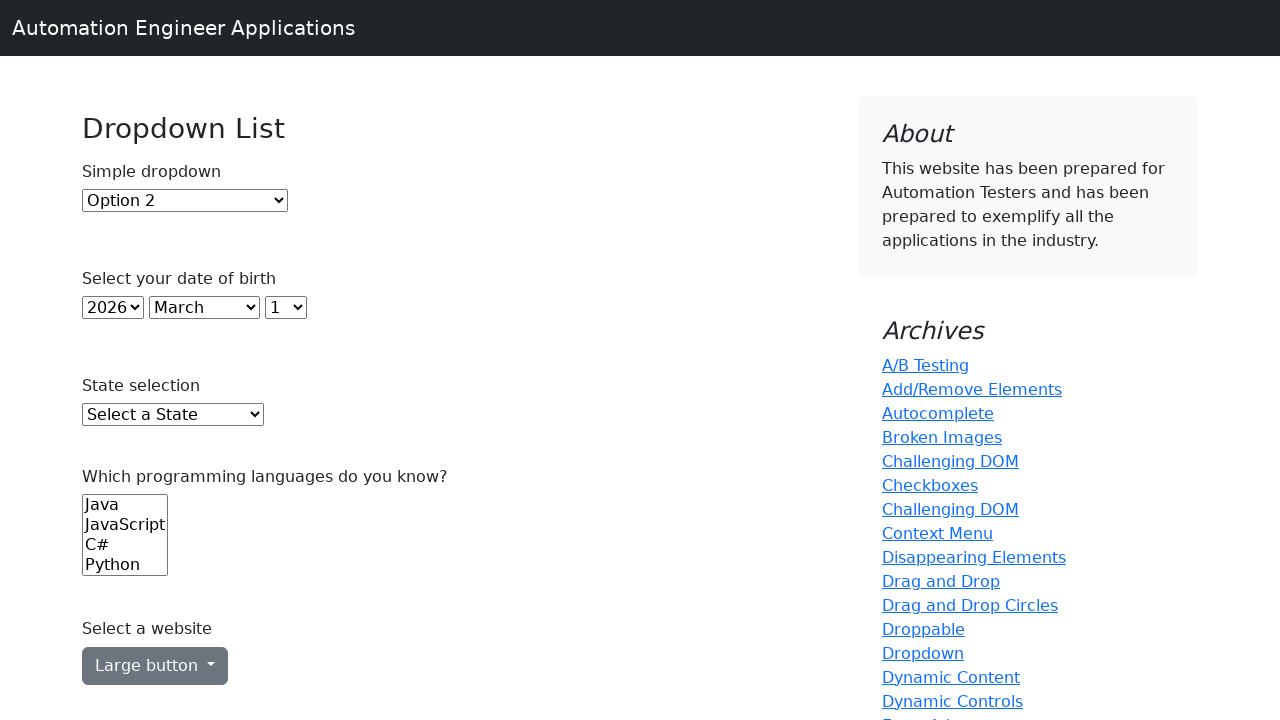